Creates a new paste on Pastebin by filling in the code content, selecting a 10-minute expiration time, entering a paste name, and submitting the form.

Starting URL: https://pastebin.com/

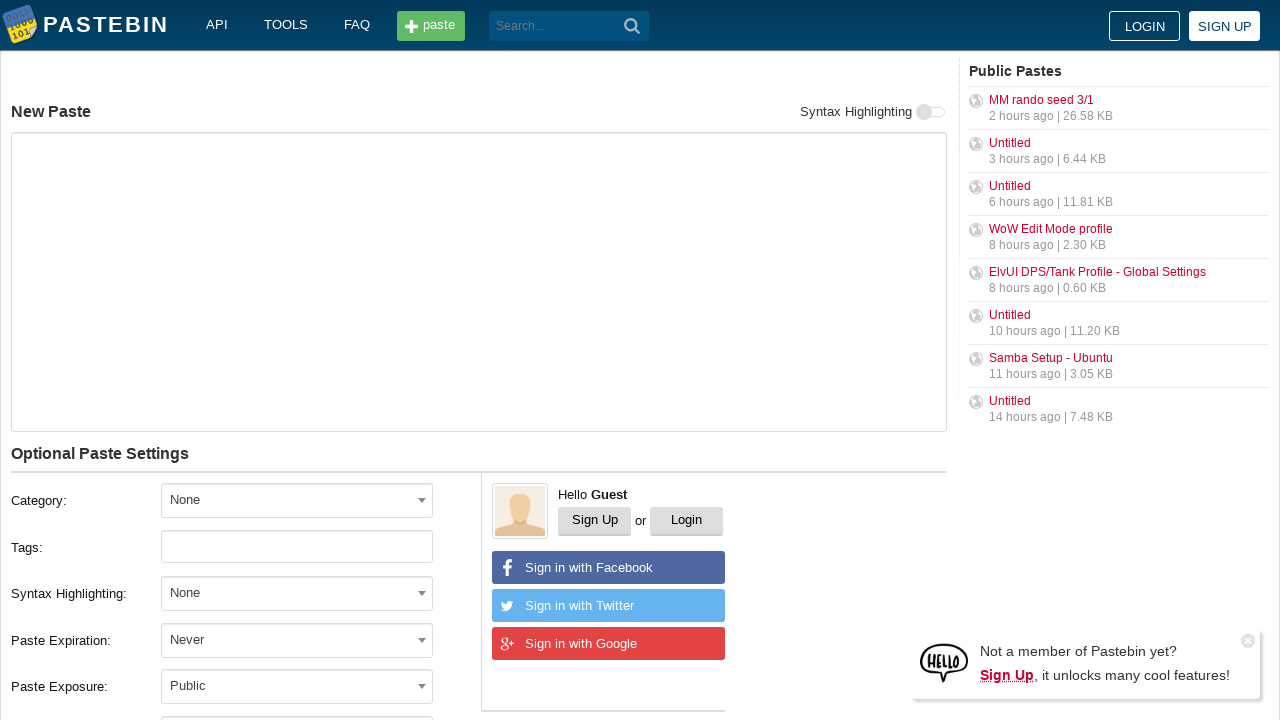

Filled paste content with 'Hello from WebDriver' on #postform-text
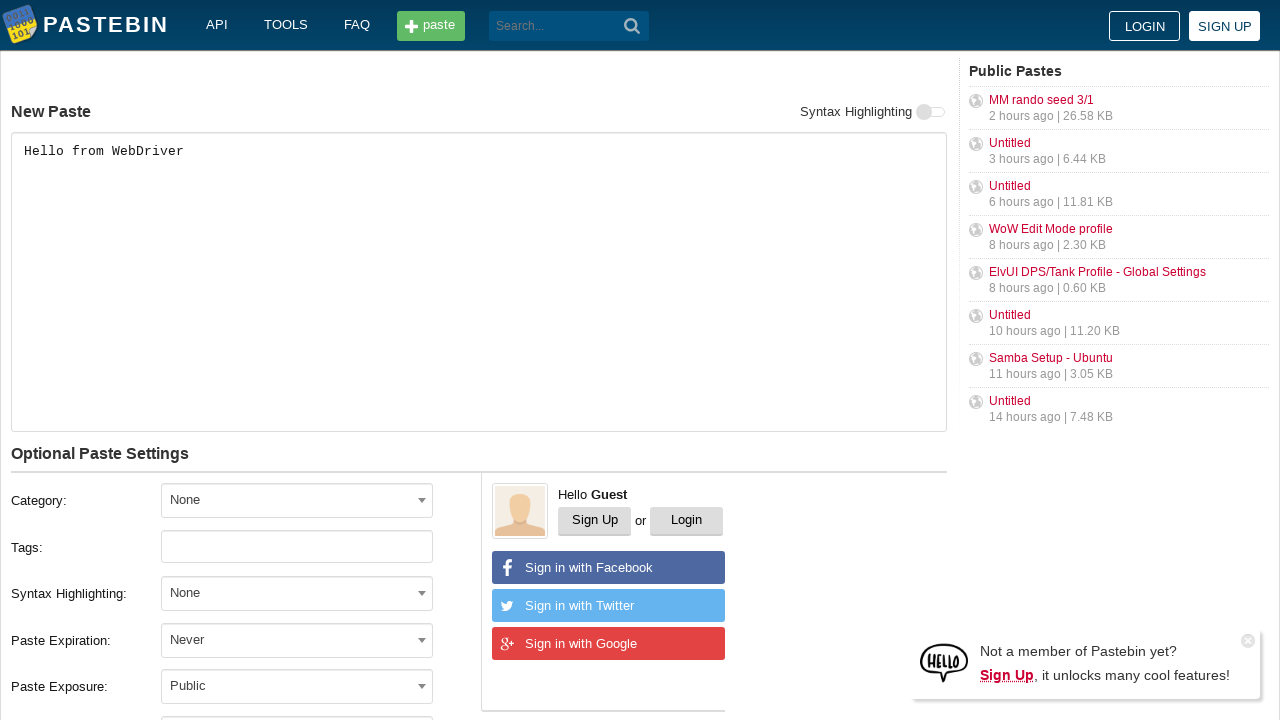

Clicked expiration dropdown to open it at (297, 640) on #select2-postform-expiration-container
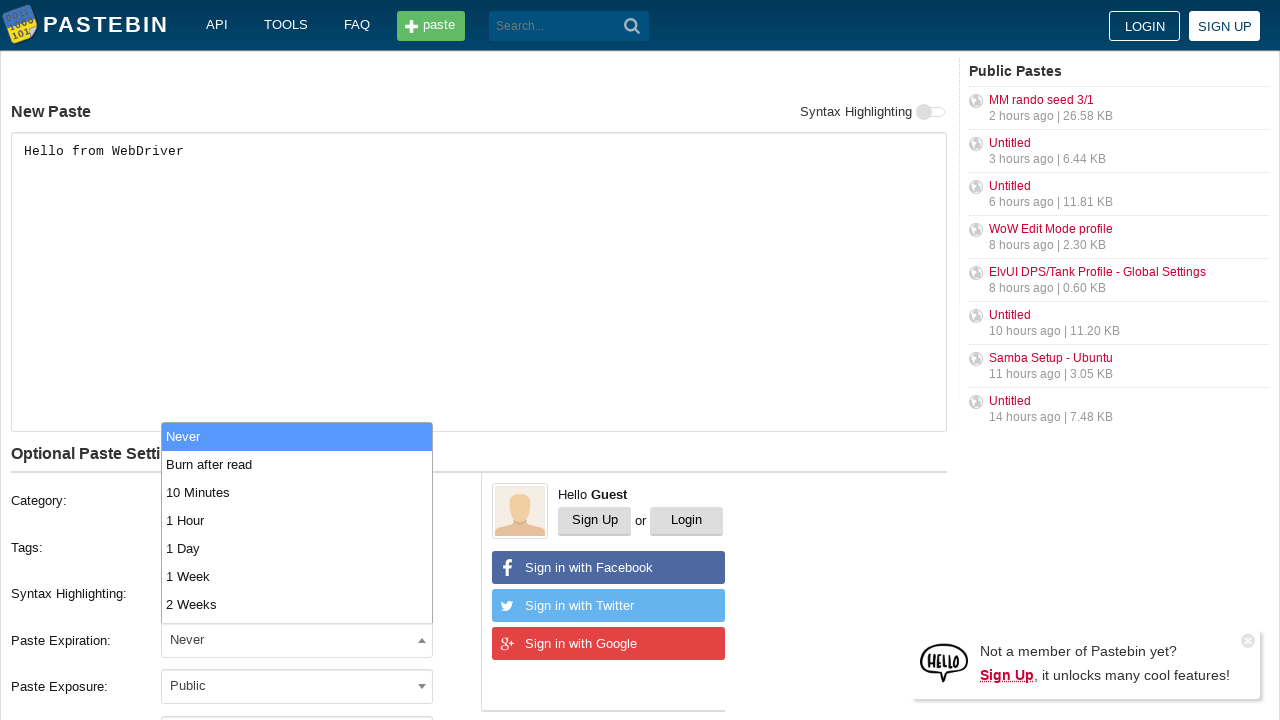

Selected '10 Minutes' expiration time from dropdown at (297, 492) on xpath=//li[text()='10 Minutes']
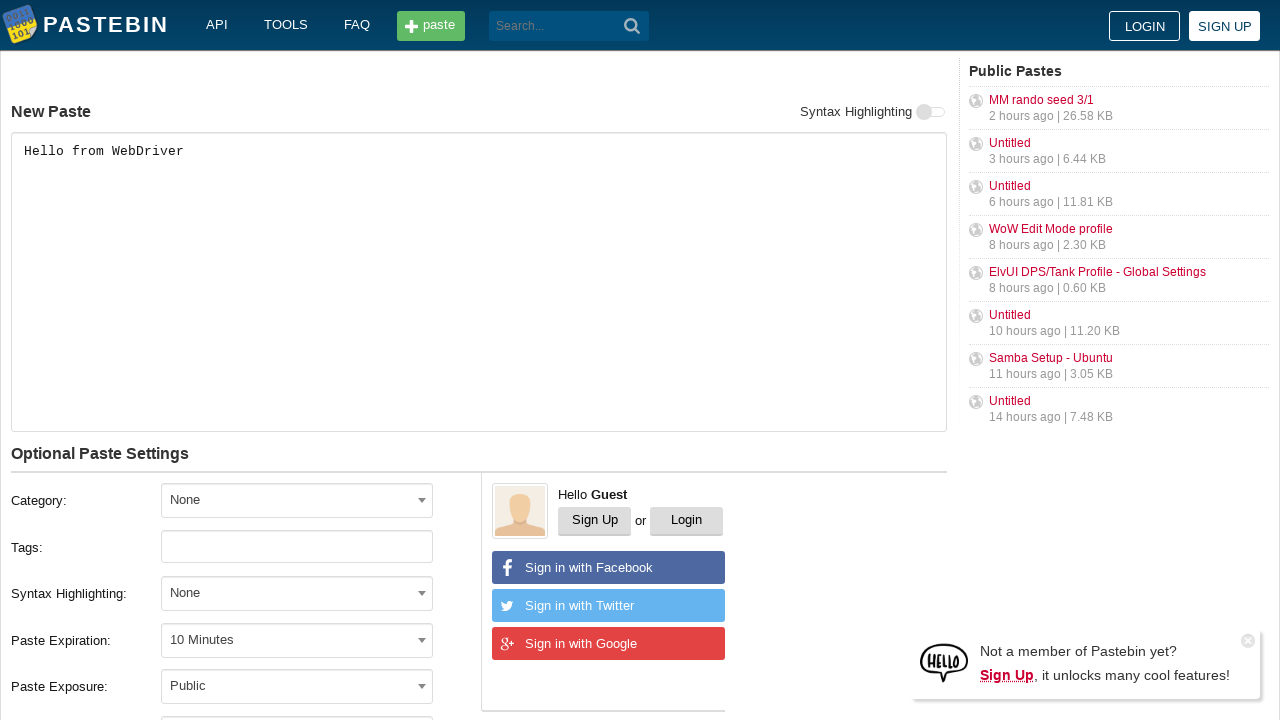

Filled paste name with 'helloweb' on #postform-name
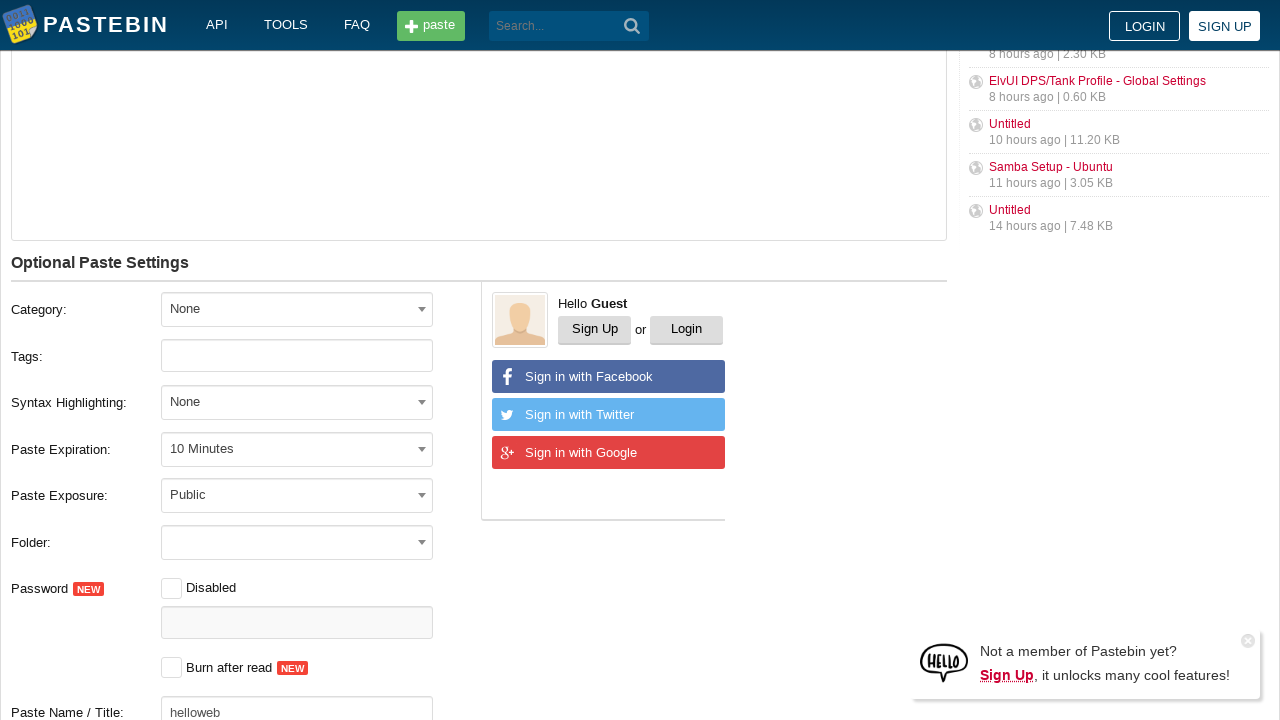

Clicked submit button to create the paste at (632, 26) on button[type='submit']
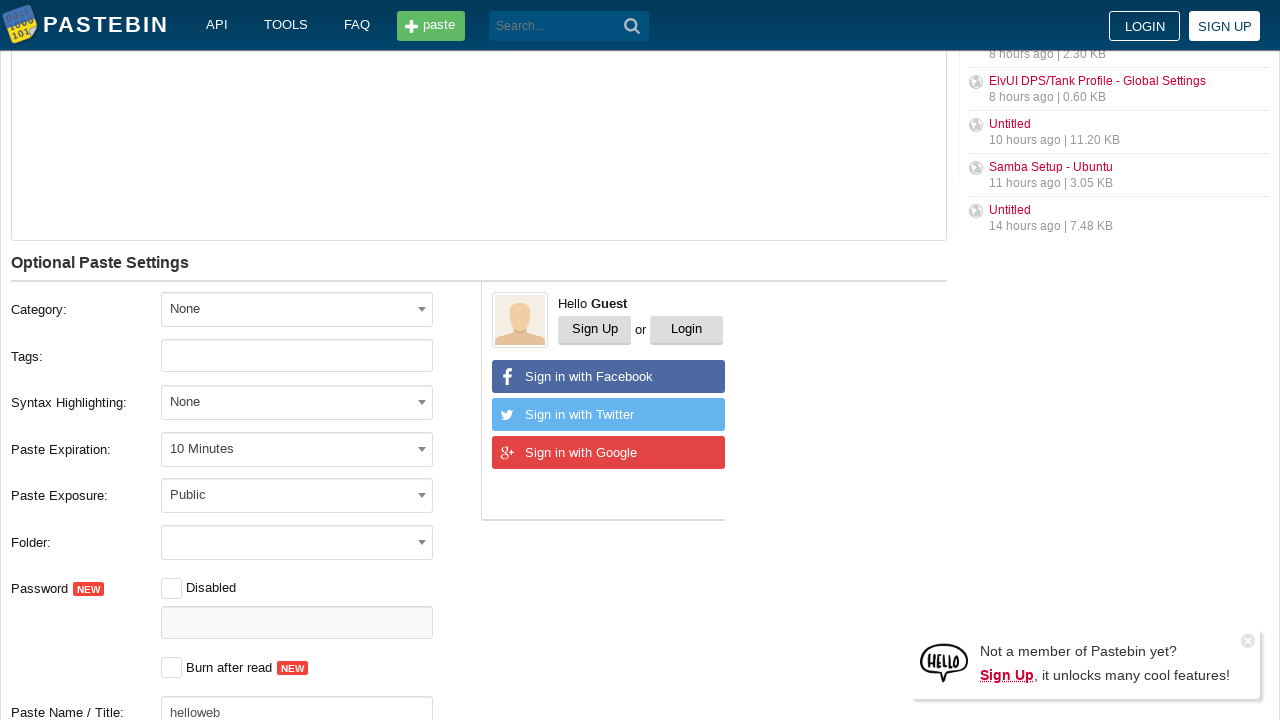

Waited for page to load after paste submission (networkidle)
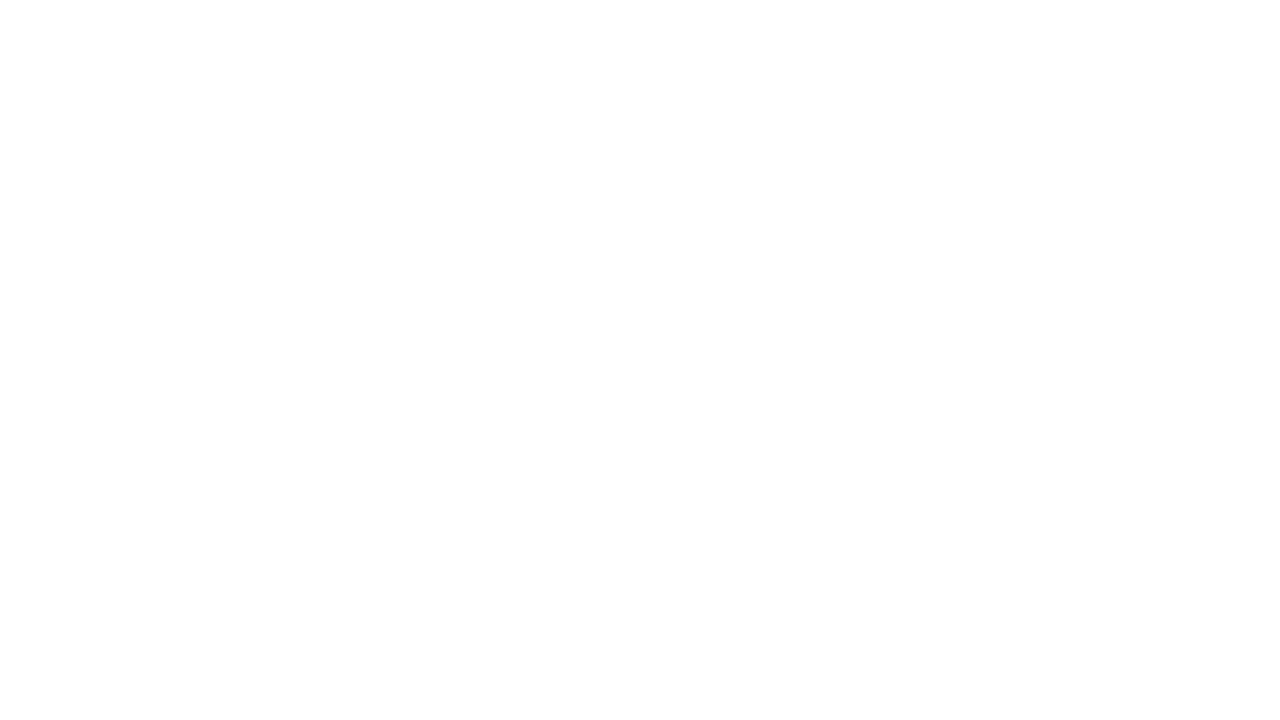

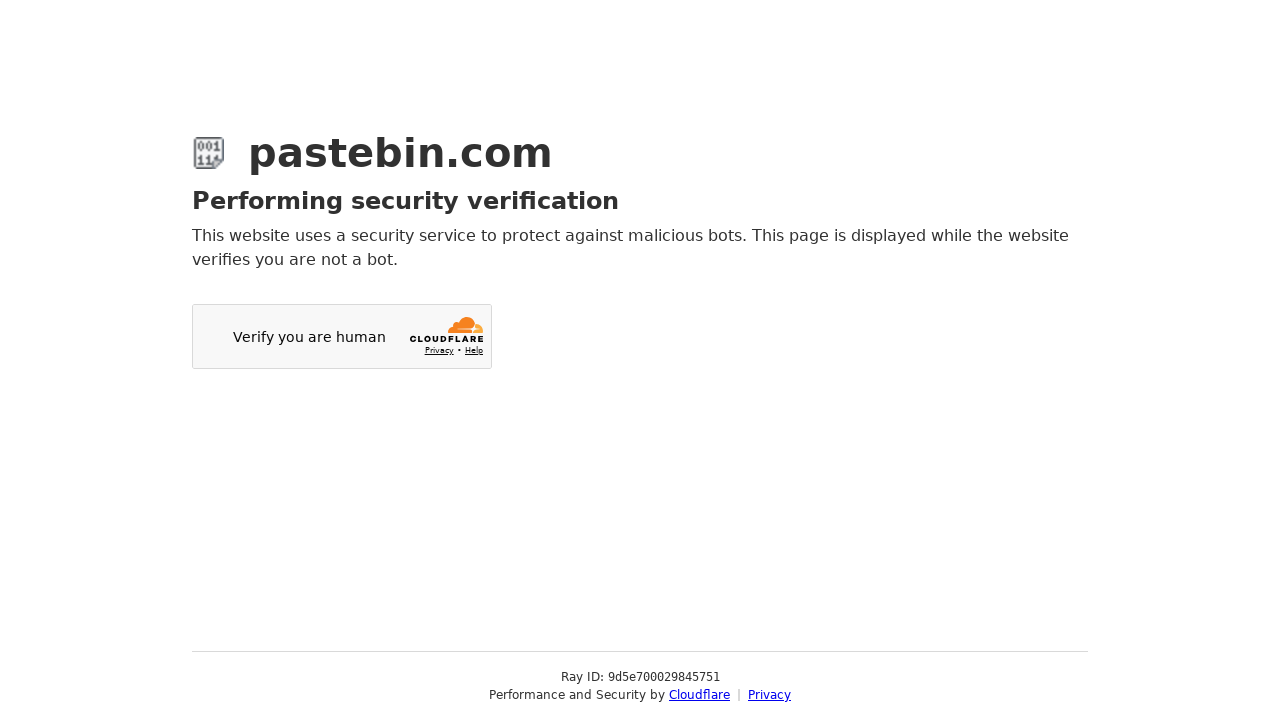